Navigates to the Submit PR page by clicking on the 'Submit a PR' link from the homepage

Starting URL: https://cryptonewz.io/

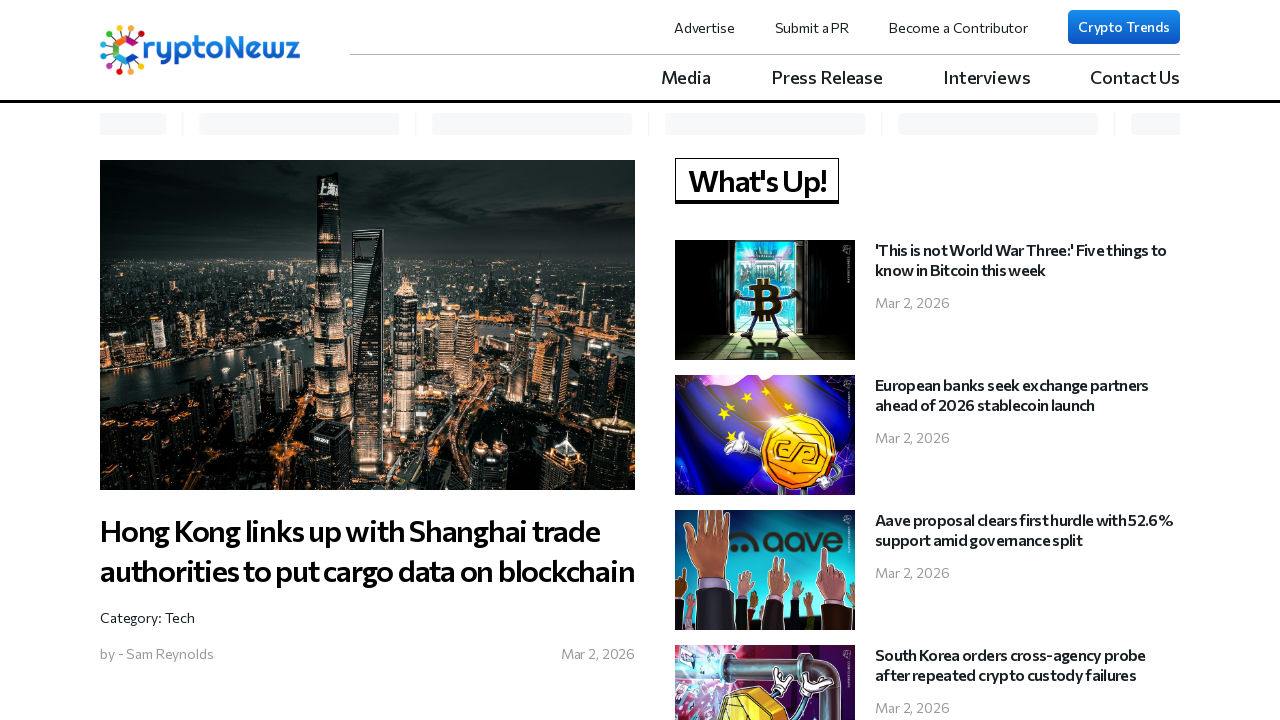

Clicked 'Submit a PR' link from homepage at (812, 27) on a:has-text('Submit a PR')
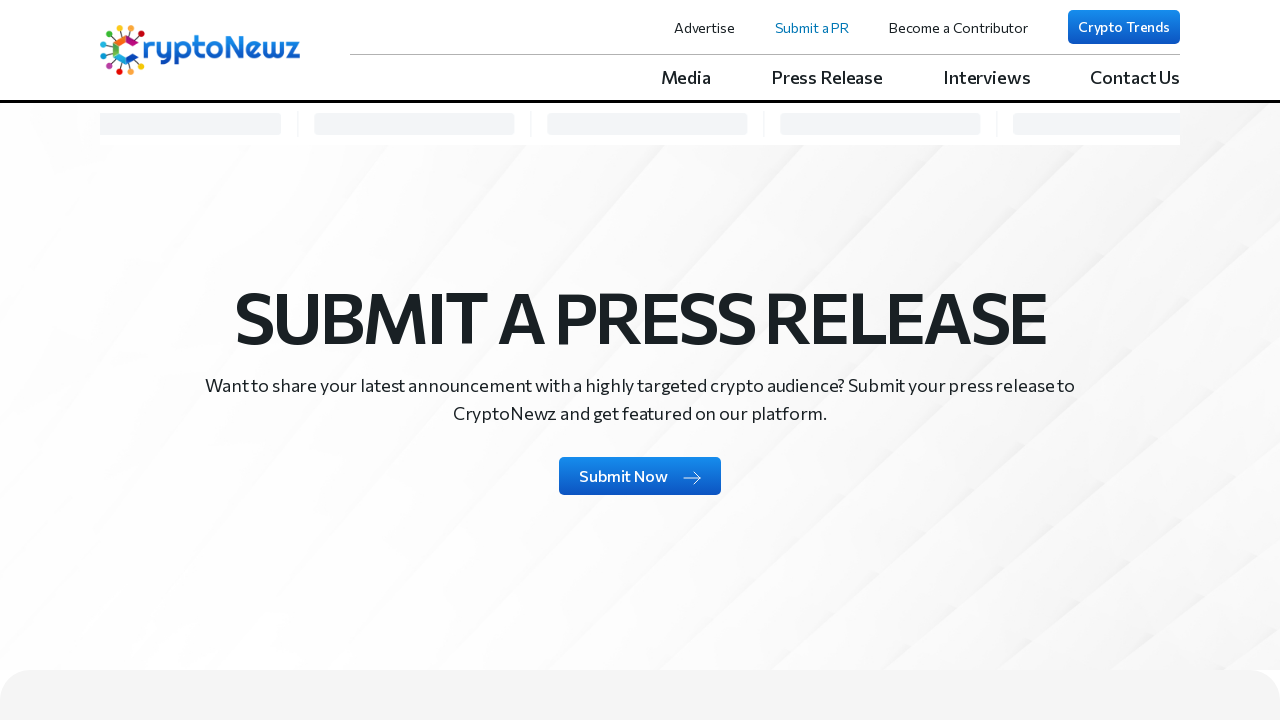

Waited for Submit PR page to load (networkidle)
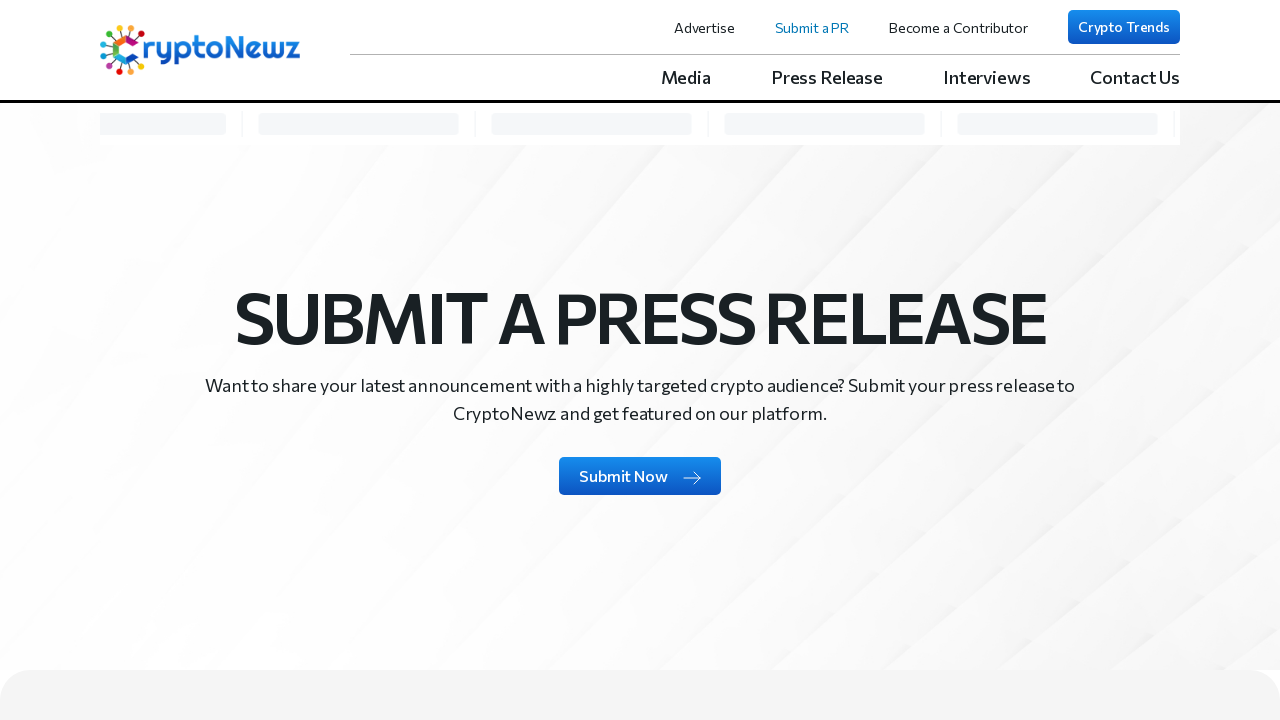

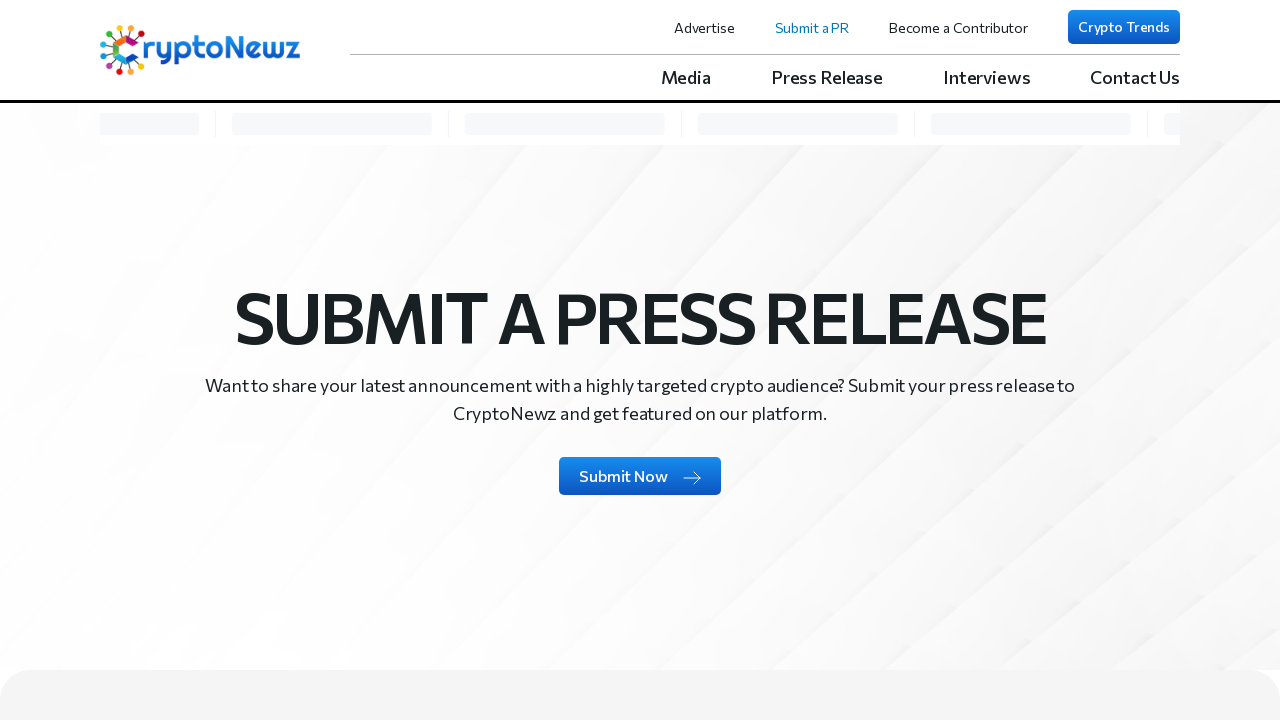